Tests radio button functionality on W3Schools custom checkbox tutorial page by clicking different radio button options

Starting URL: https://www.w3schools.com/howto/howto_css_custom_checkbox.asp

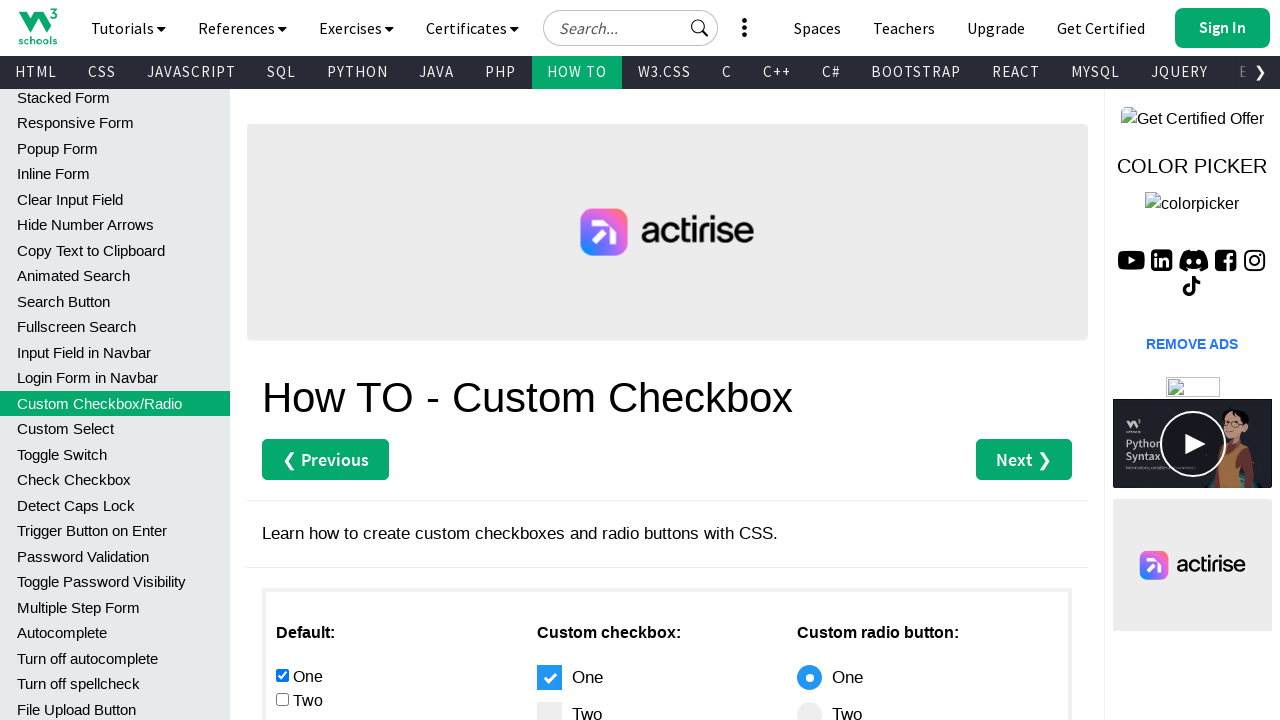

Clicked the fourth radio button option at (282, 360) on xpath=//*[@id='main']/div[3]/div[1]/input[4]
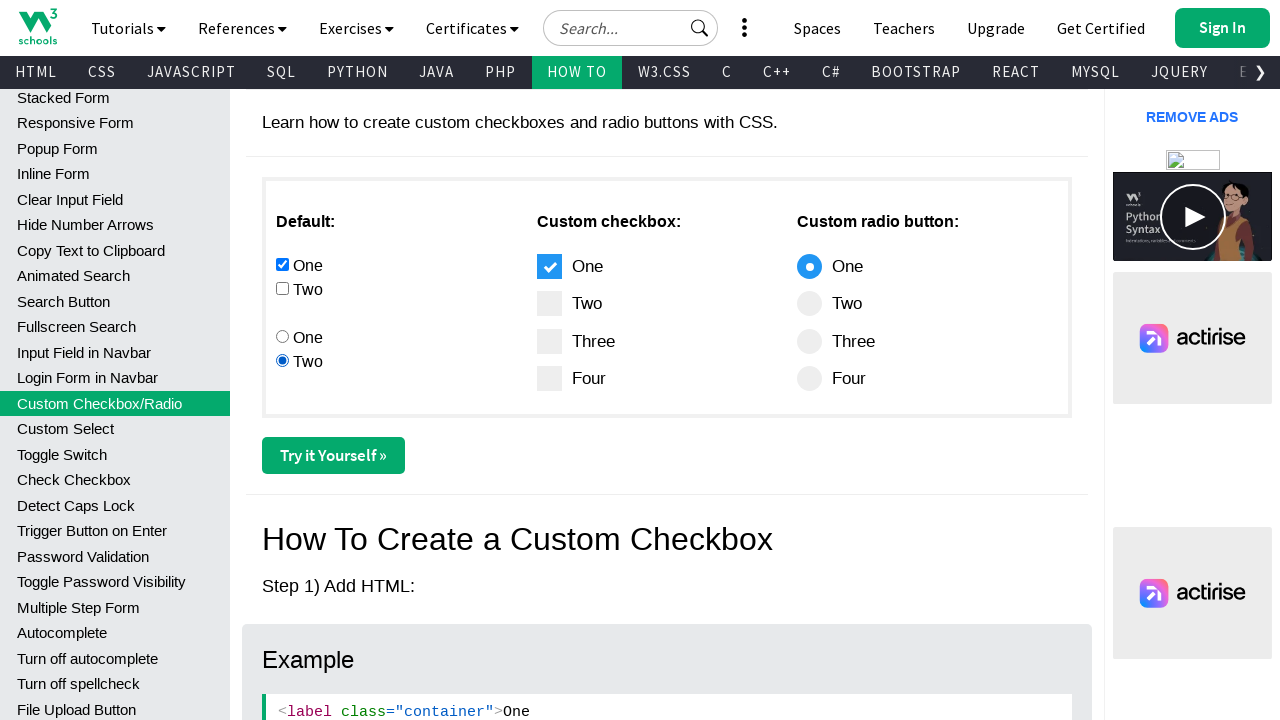

Waited 3 seconds for visual feedback after clicking fourth radio button
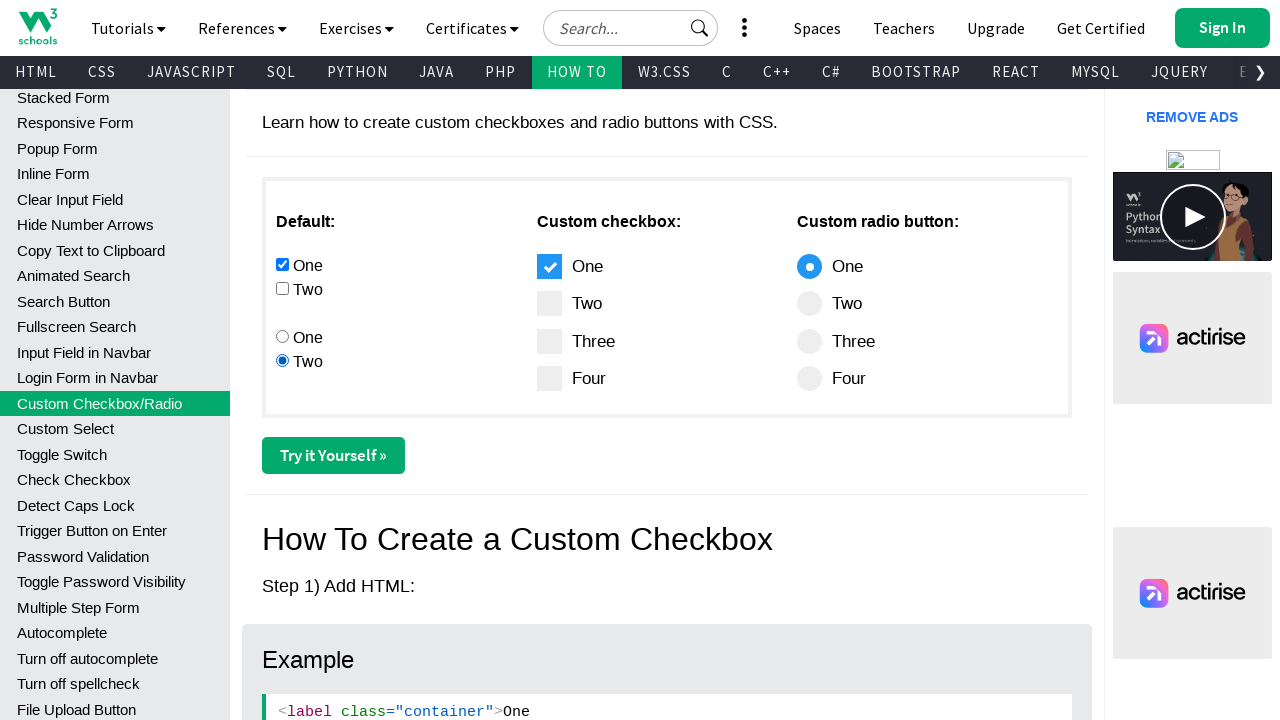

Clicked the third radio button option at (282, 336) on xpath=//*[@id='main']/div[3]/div[1]/input[3]
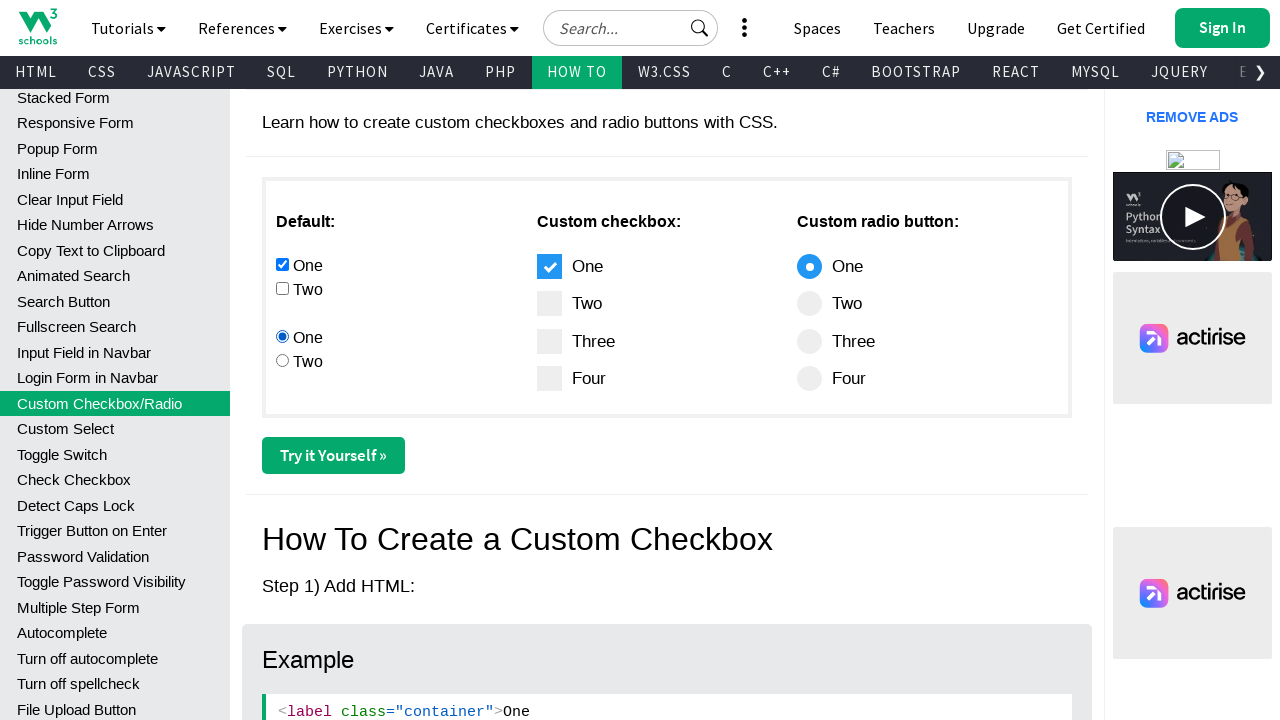

Waited 3 seconds for visual feedback after clicking third radio button
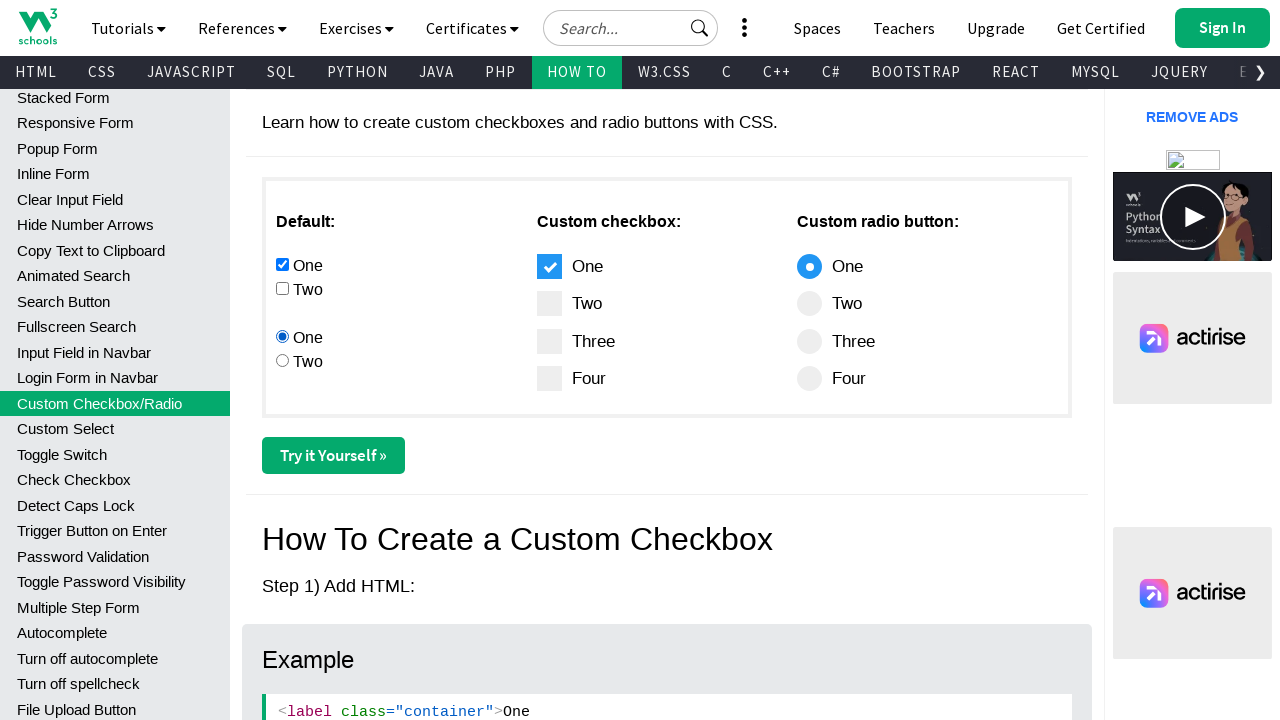

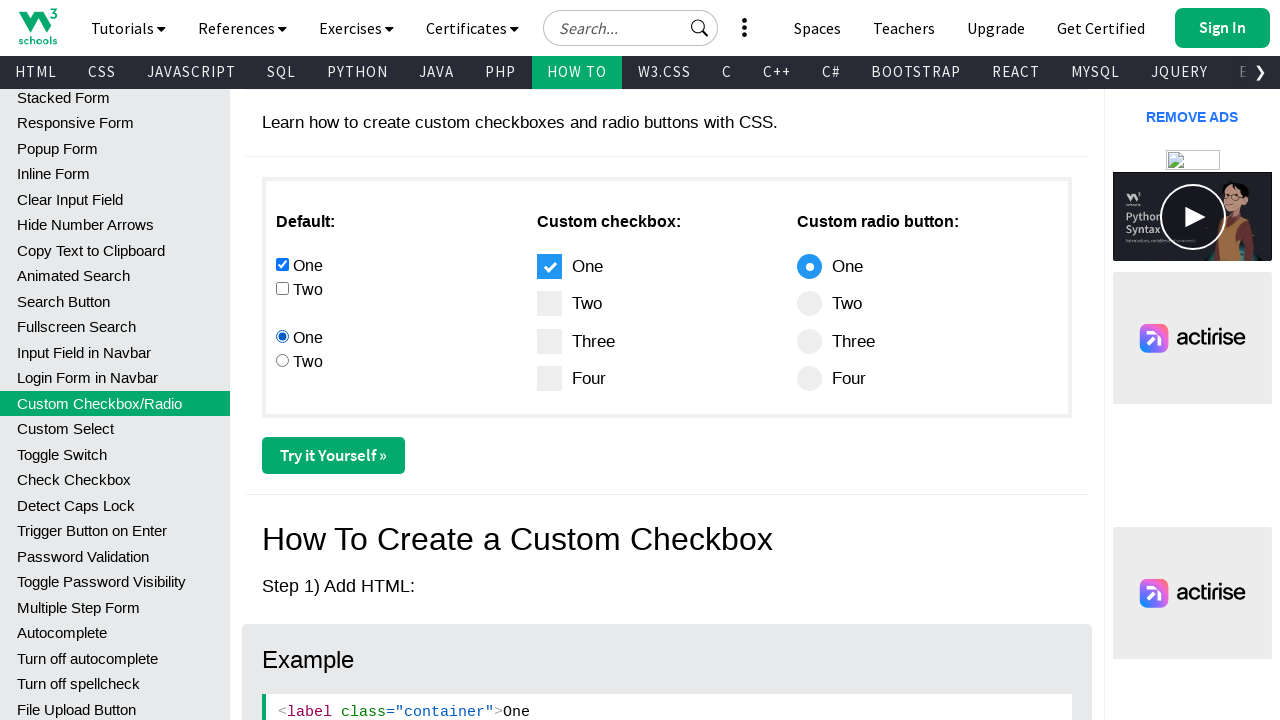